Tests jQuery UI select menu functionality by interacting with three different dropdown menus: speed, files, and number selections

Starting URL: https://jqueryui.com/selectmenu/

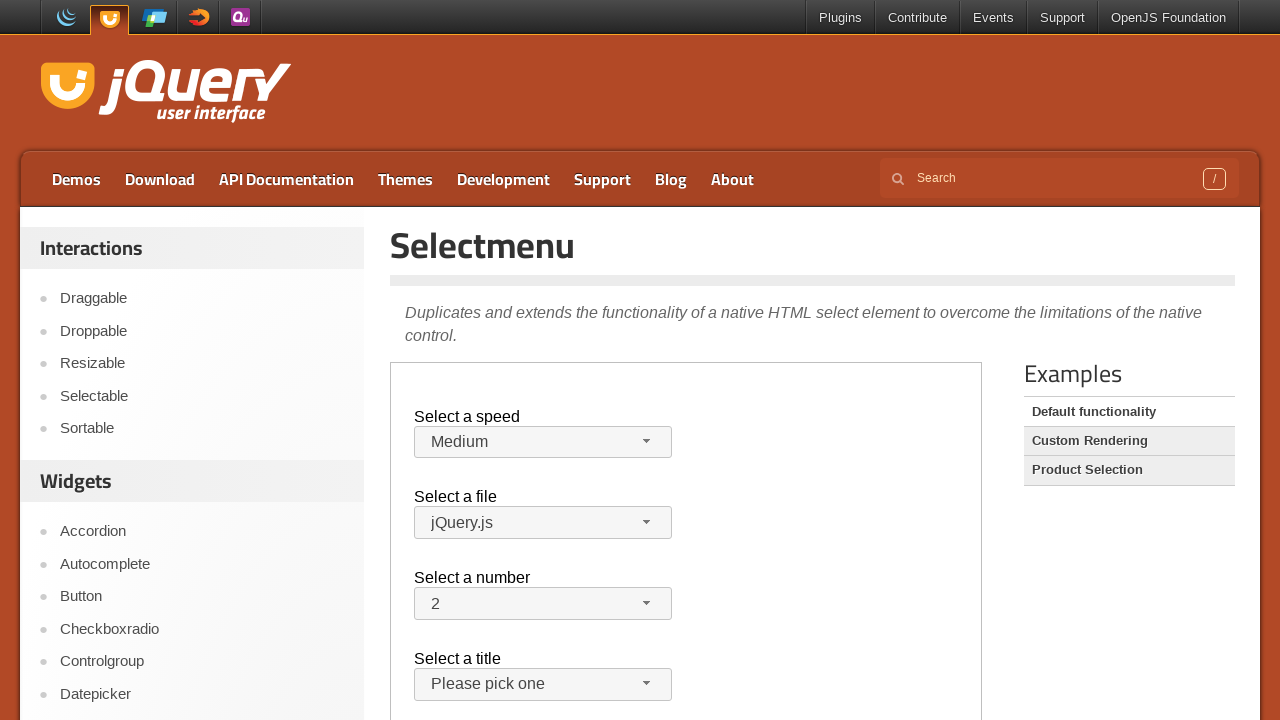

Switched to iframe containing select menu demo
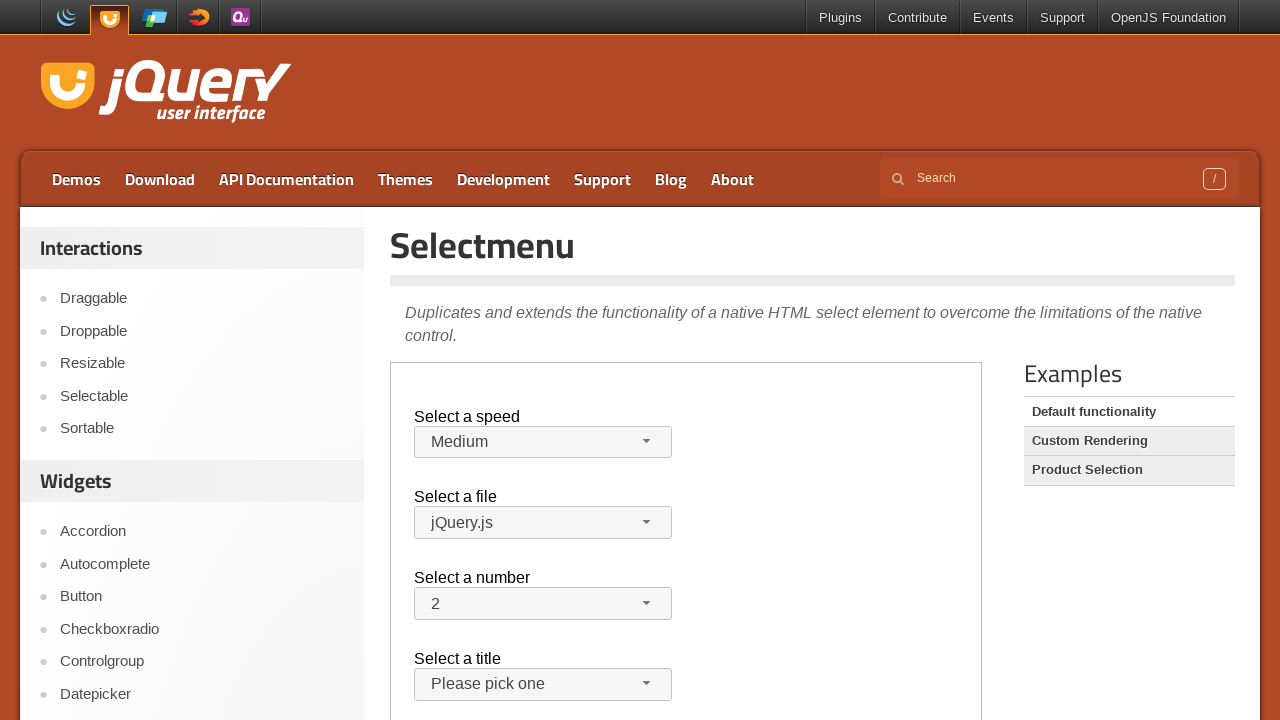

Clicked Speed dropdown button at (543, 442) on iframe >> nth=0 >> internal:control=enter-frame >> #speed-button
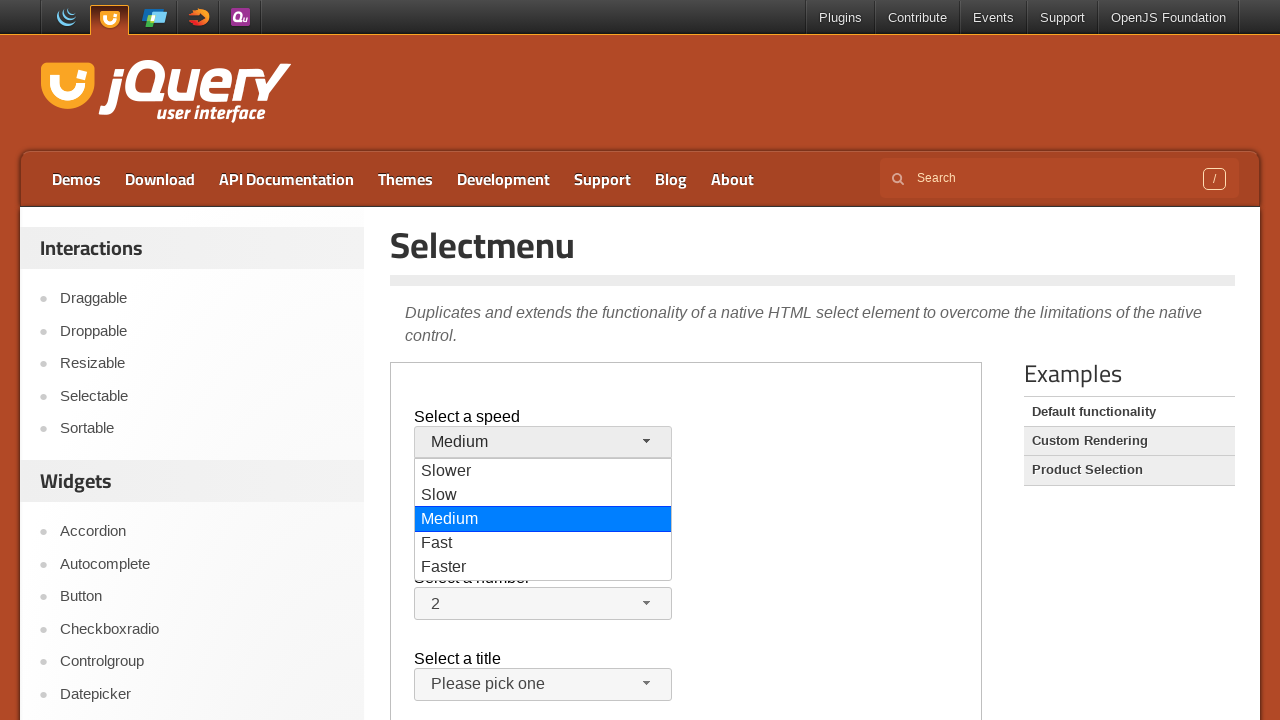

Selected 'Faster' option from Speed dropdown at (543, 568) on iframe >> nth=0 >> internal:control=enter-frame >> xpath=//div[text()='Faster']
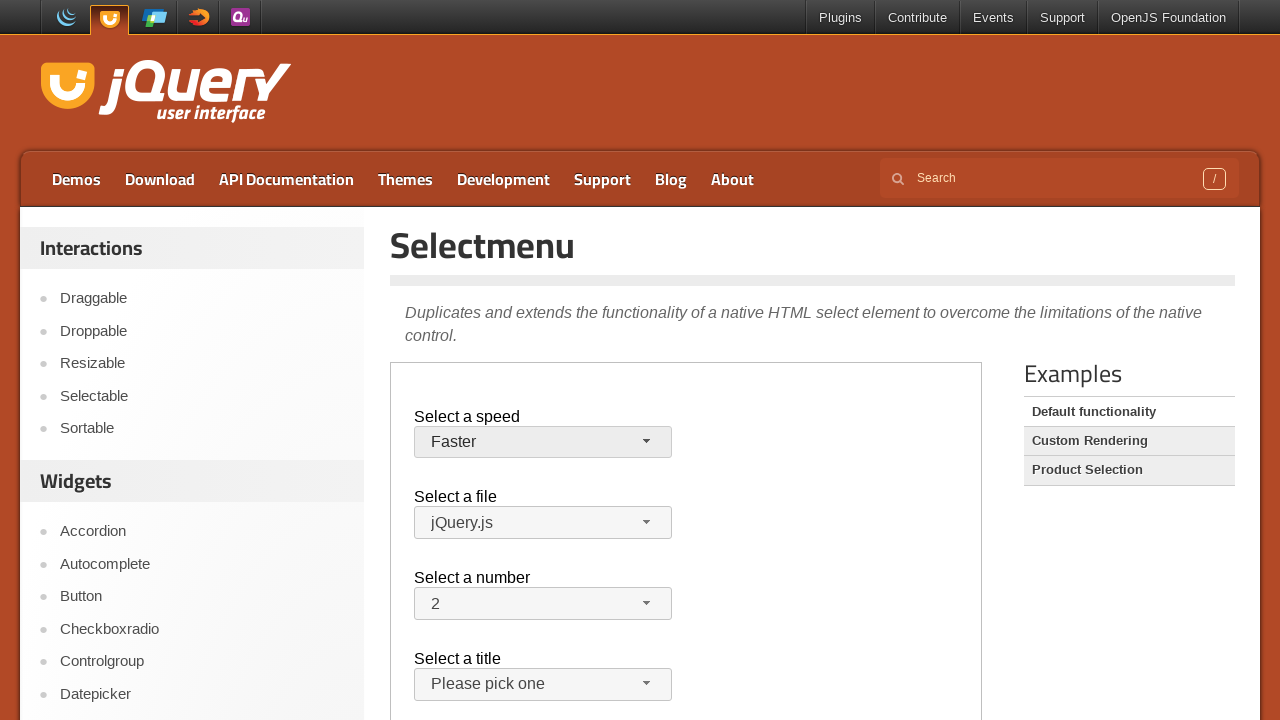

Clicked Files dropdown button at (543, 523) on iframe >> nth=0 >> internal:control=enter-frame >> xpath=//span[@id='files-butto
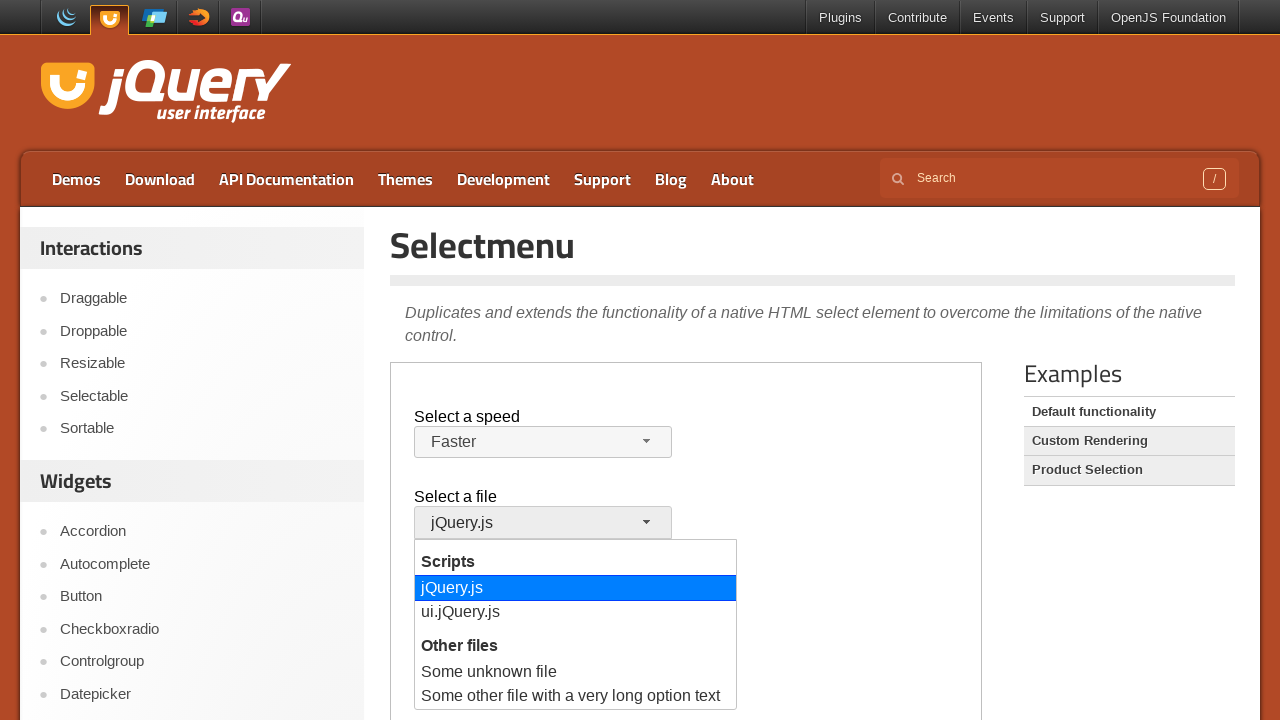

Selected 'ui.jQuery.js' option from Files dropdown at (576, 613) on iframe >> nth=0 >> internal:control=enter-frame >> xpath=//div[text()='ui.jQuery
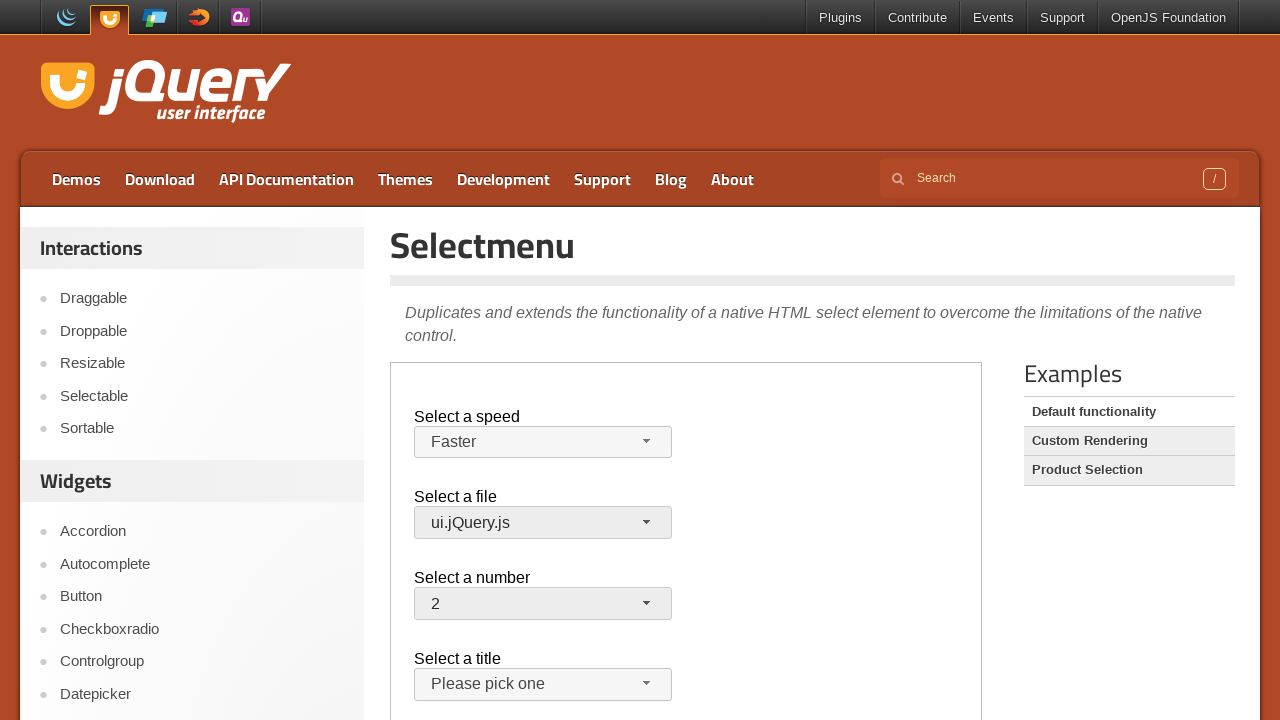

Clicked Number dropdown button at (543, 604) on iframe >> nth=0 >> internal:control=enter-frame >> xpath=//span[@id='number-butt
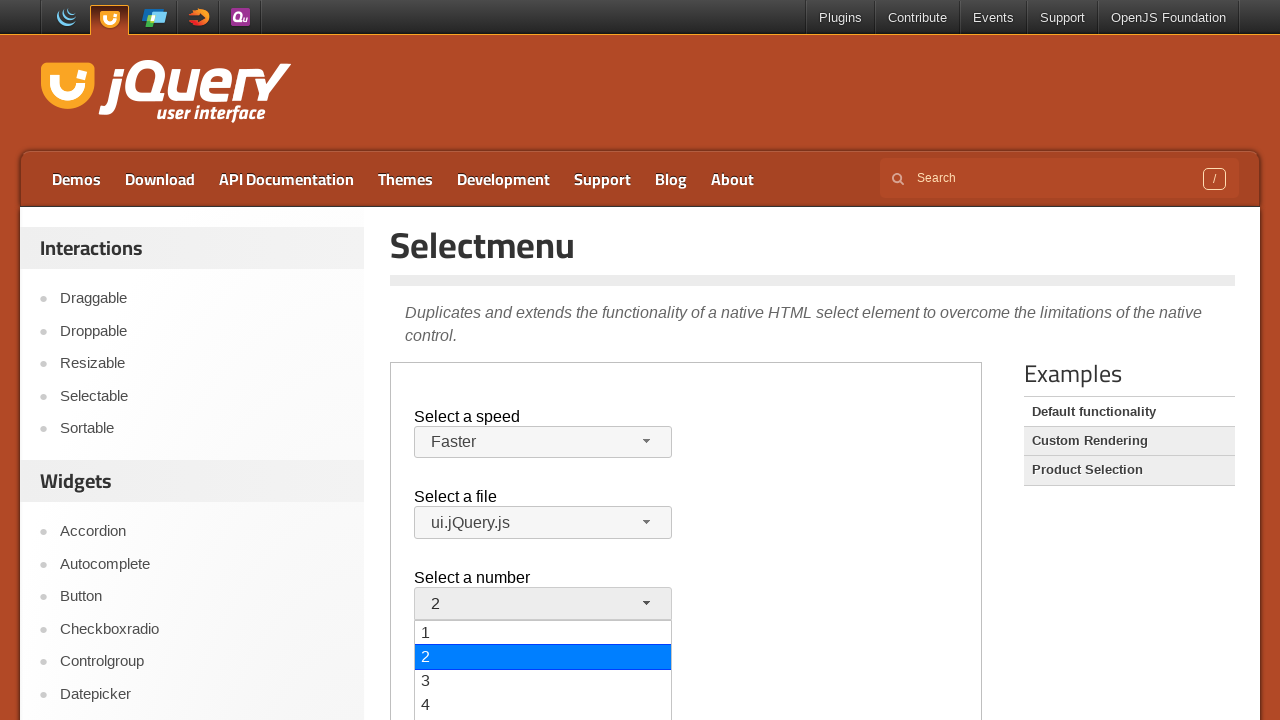

Selected option from Number dropdown at (543, 360) on iframe >> nth=0 >> internal:control=enter-frame >> xpath=//div[@id='ui-id-16']
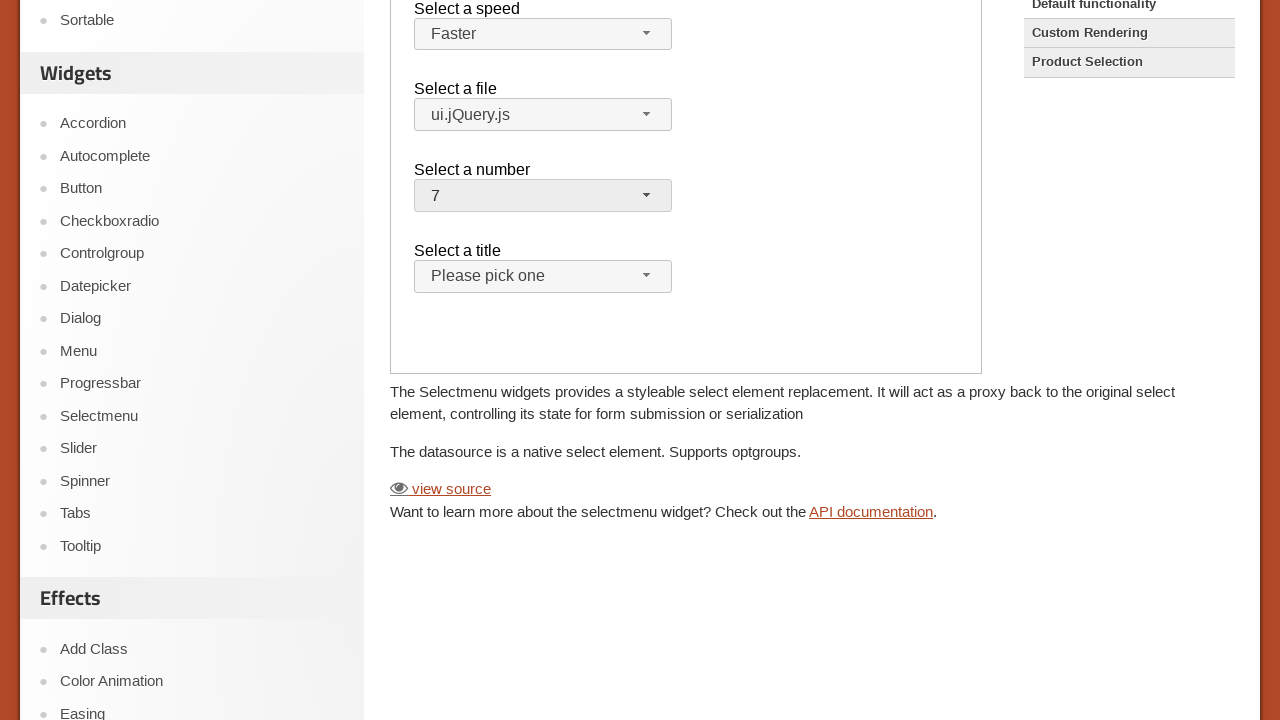

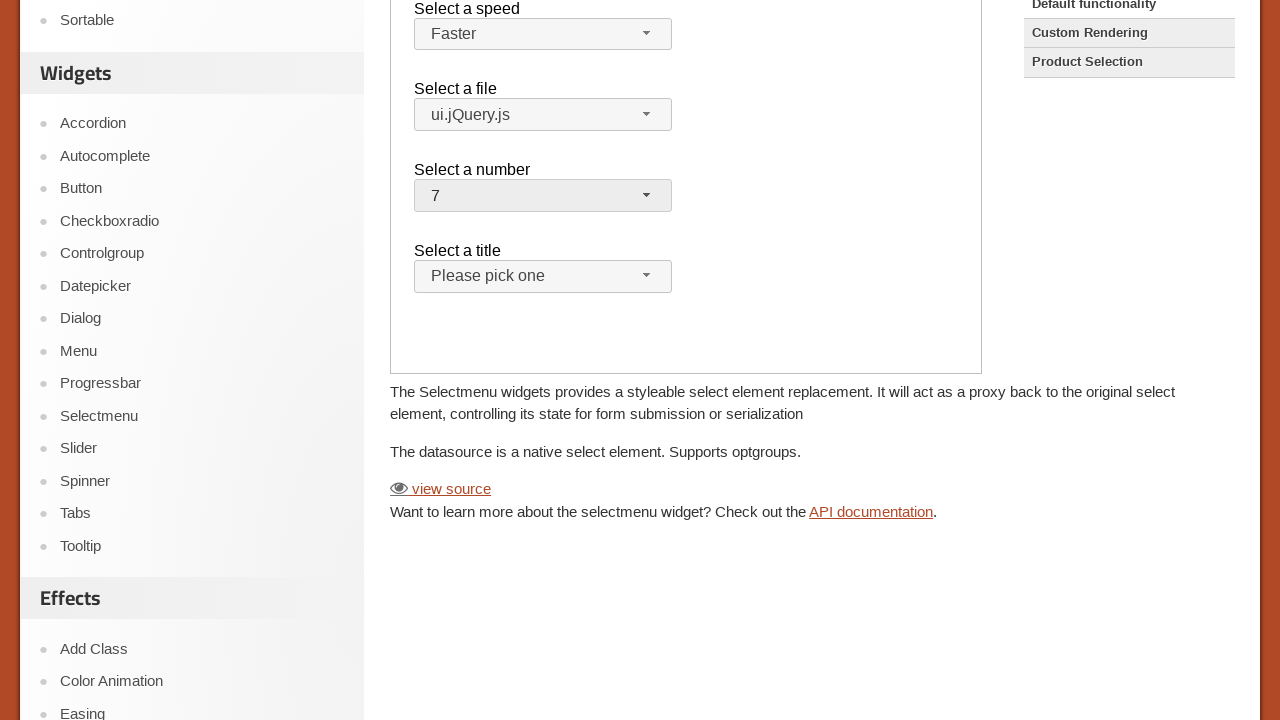